Tests JavaScript alert handling by clicking buttons that trigger different types of alerts (simple alert, confirm dialog) and accepting or dismissing them.

Starting URL: https://demoqa.com/alerts

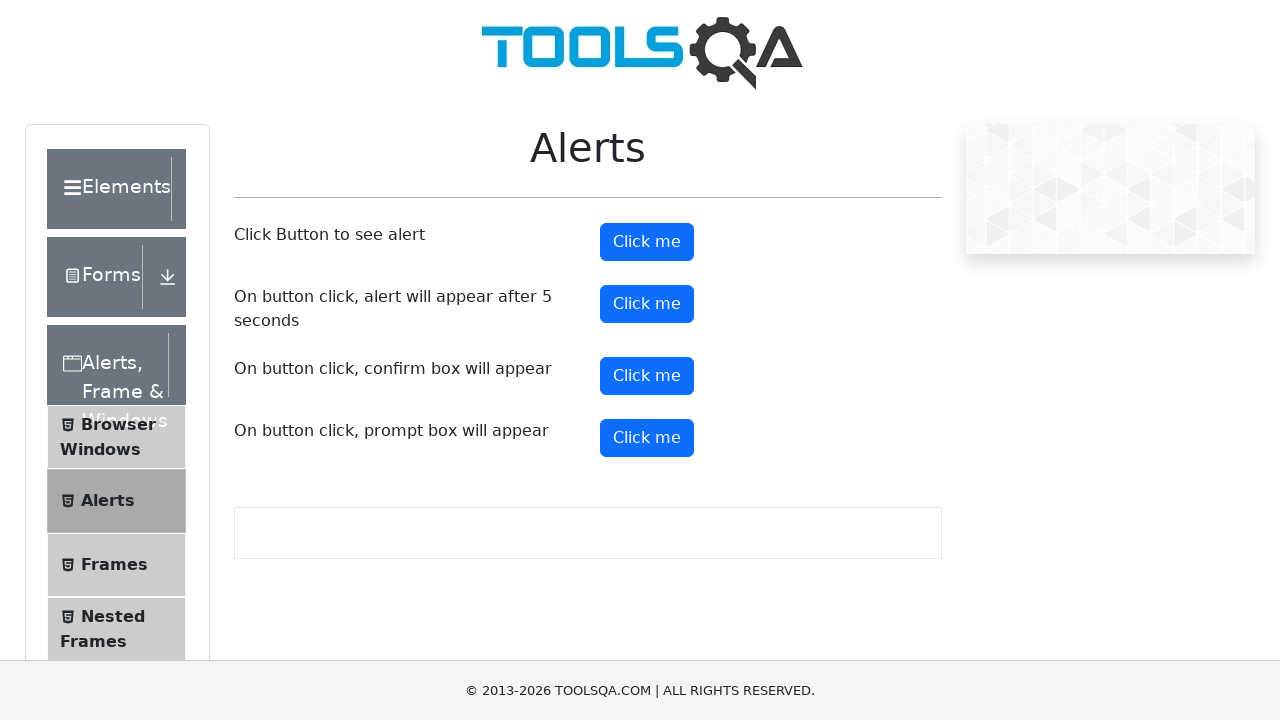

Clicked alert button to trigger simple alert at (647, 242) on xpath=//*[@id="alertButton"]
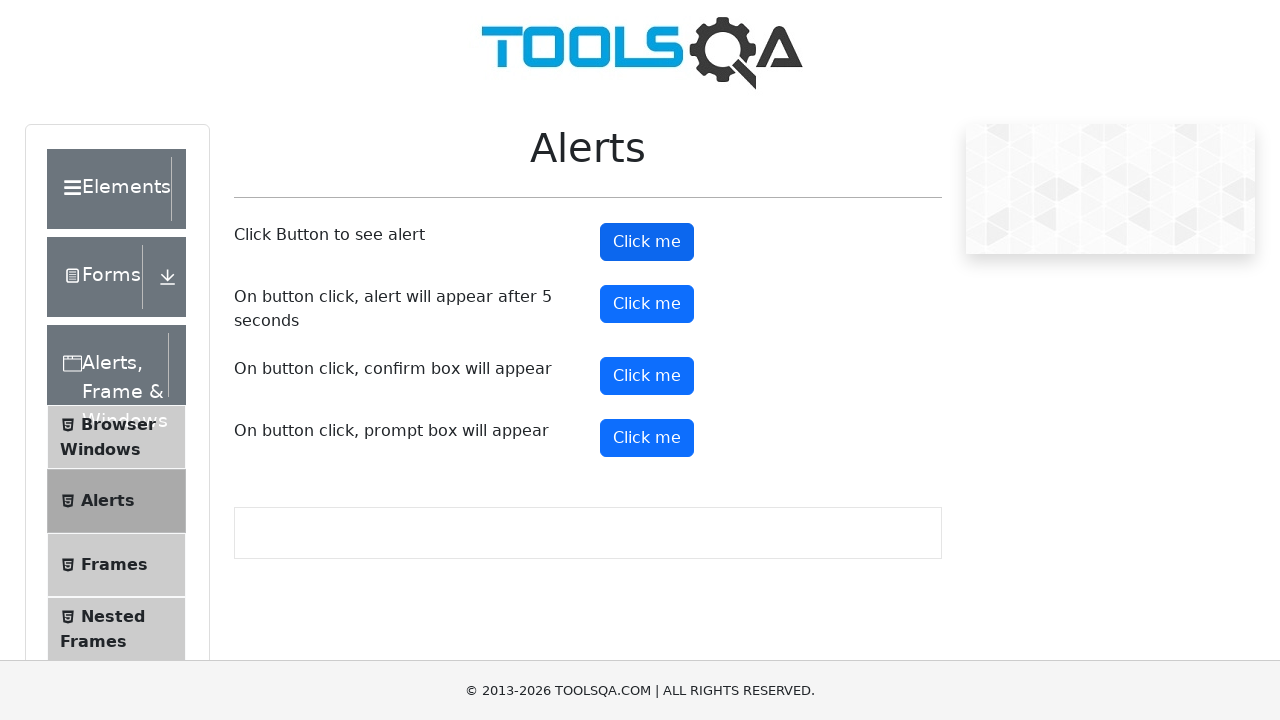

Set up dialog handler to accept alerts
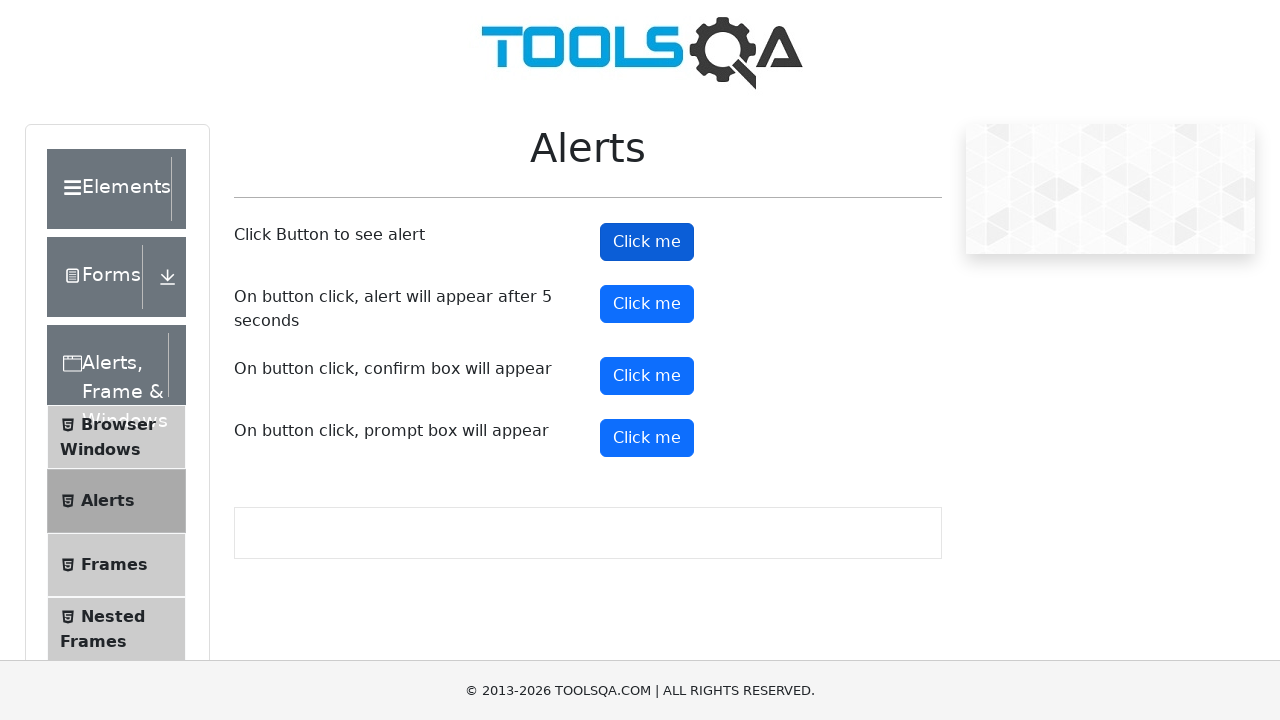

Waited for simple alert to be processed
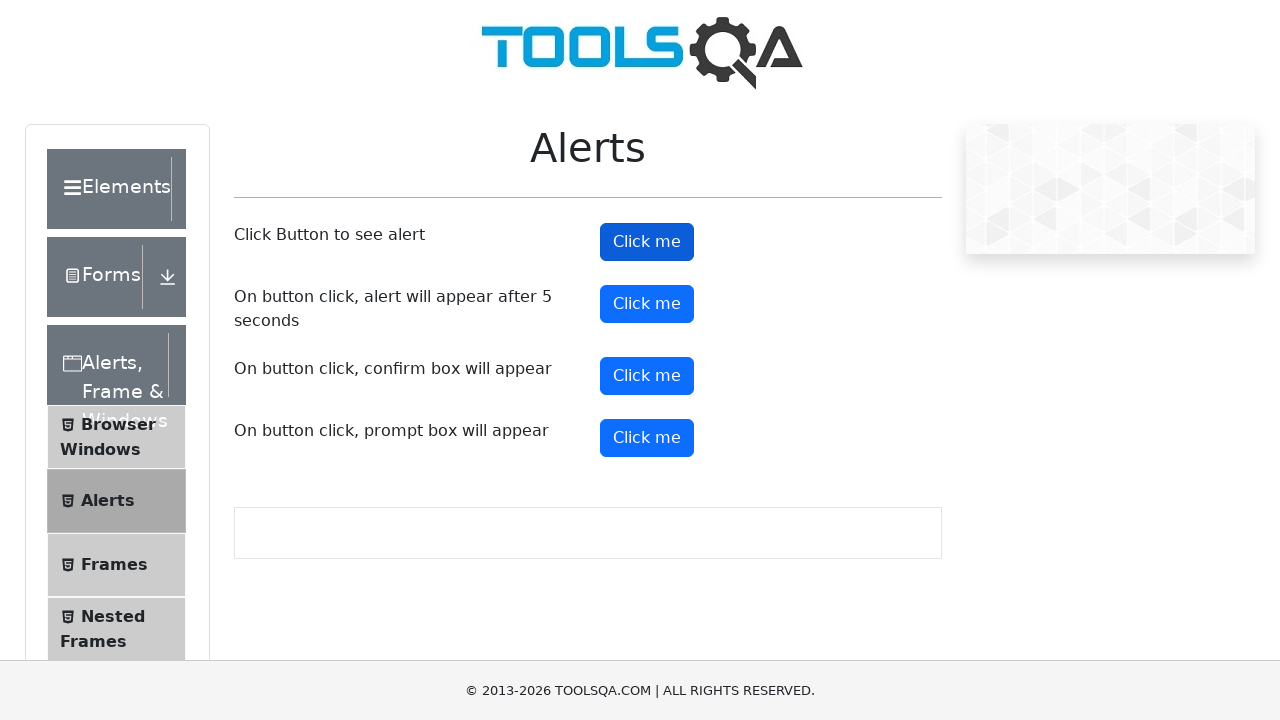

Clicked confirm button to trigger confirm dialog at (647, 376) on xpath=//*[@id="confirmButton"]
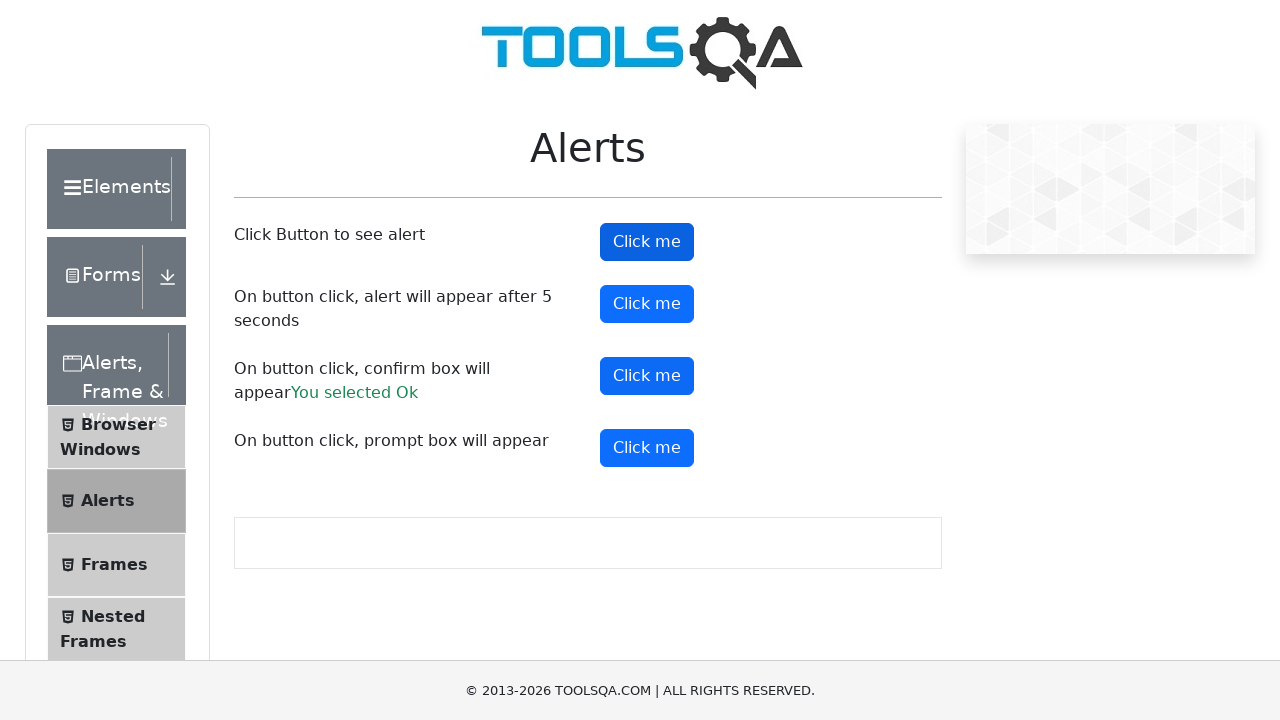

Waited for confirm dialog to be accepted
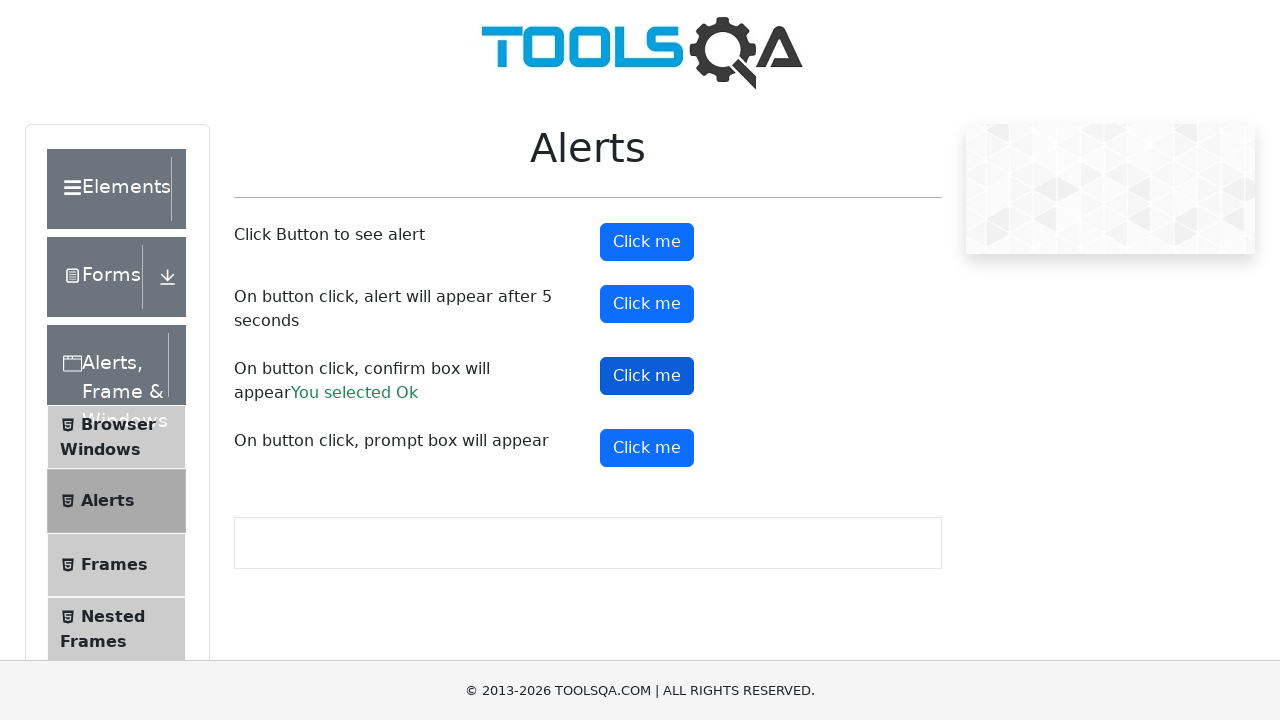

Set up dialog handler to dismiss next alert
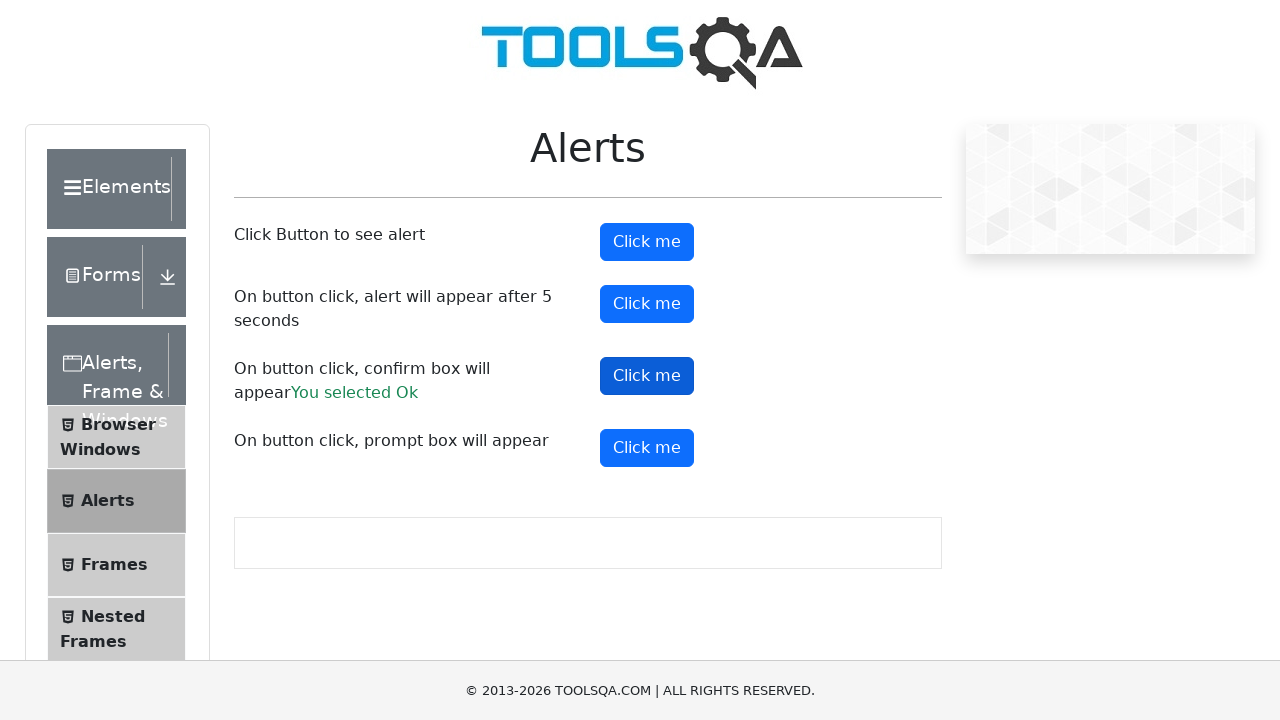

Clicked confirm button again to trigger confirm dialog for dismissal at (647, 376) on xpath=//*[@id="confirmButton"]
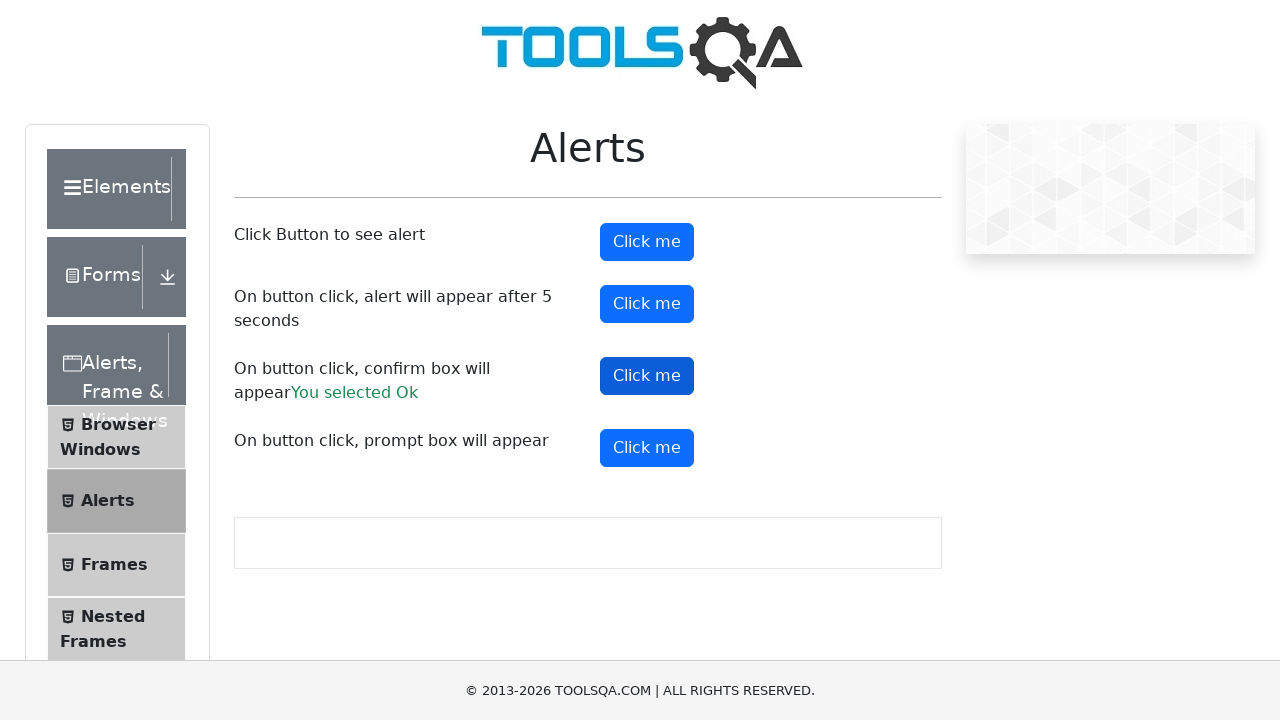

Waited for confirm dialog to be dismissed
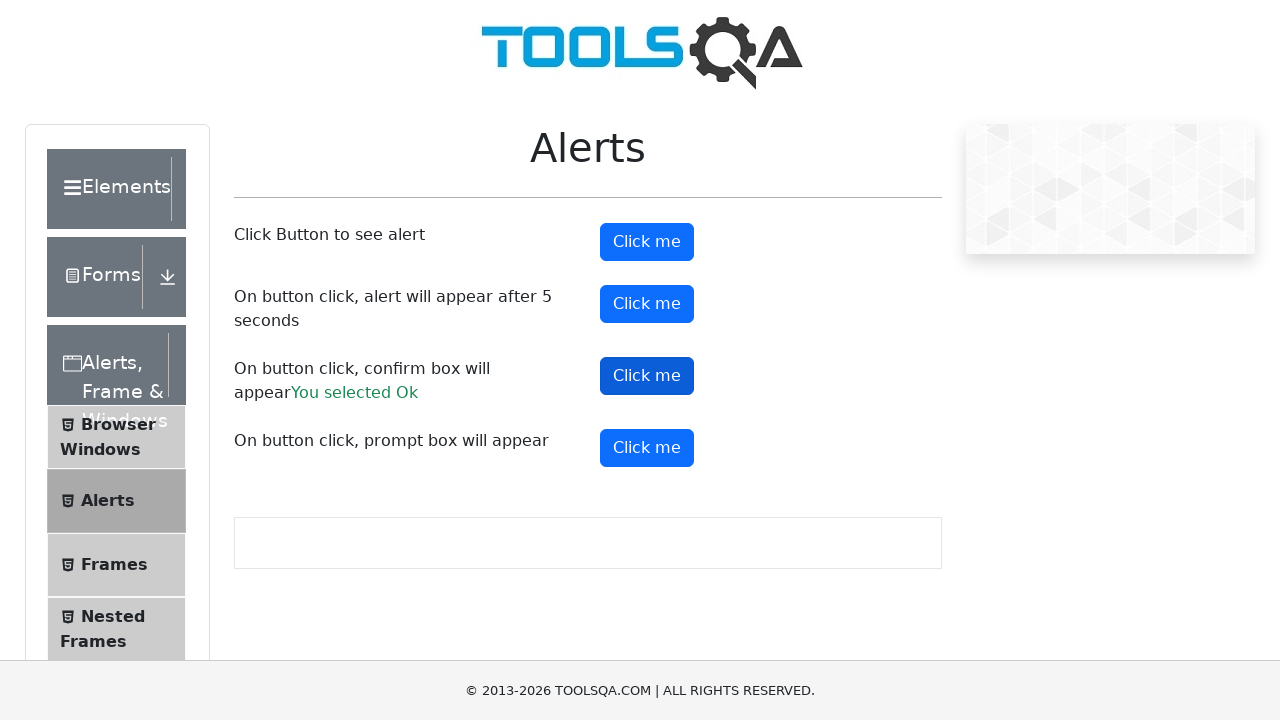

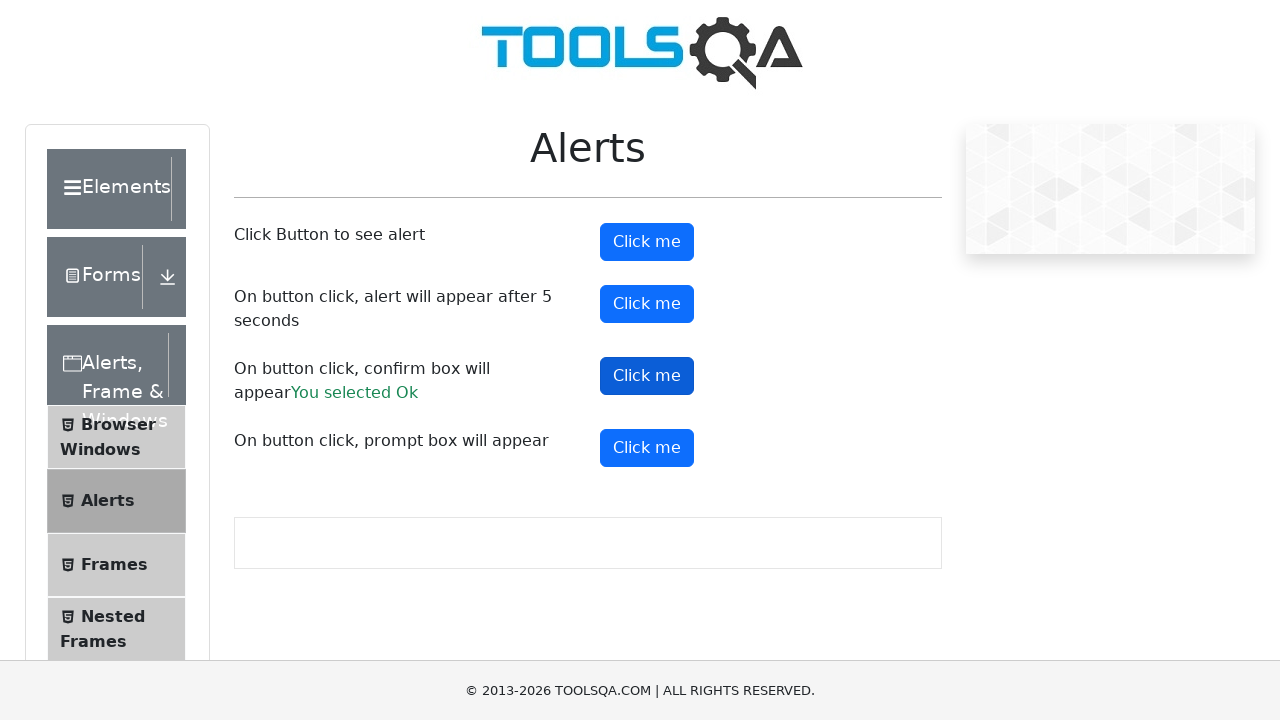